Basic browser automation test that navigates to a test automation website and verifies the page loads successfully

Starting URL: https://www.testotomasyonu.com

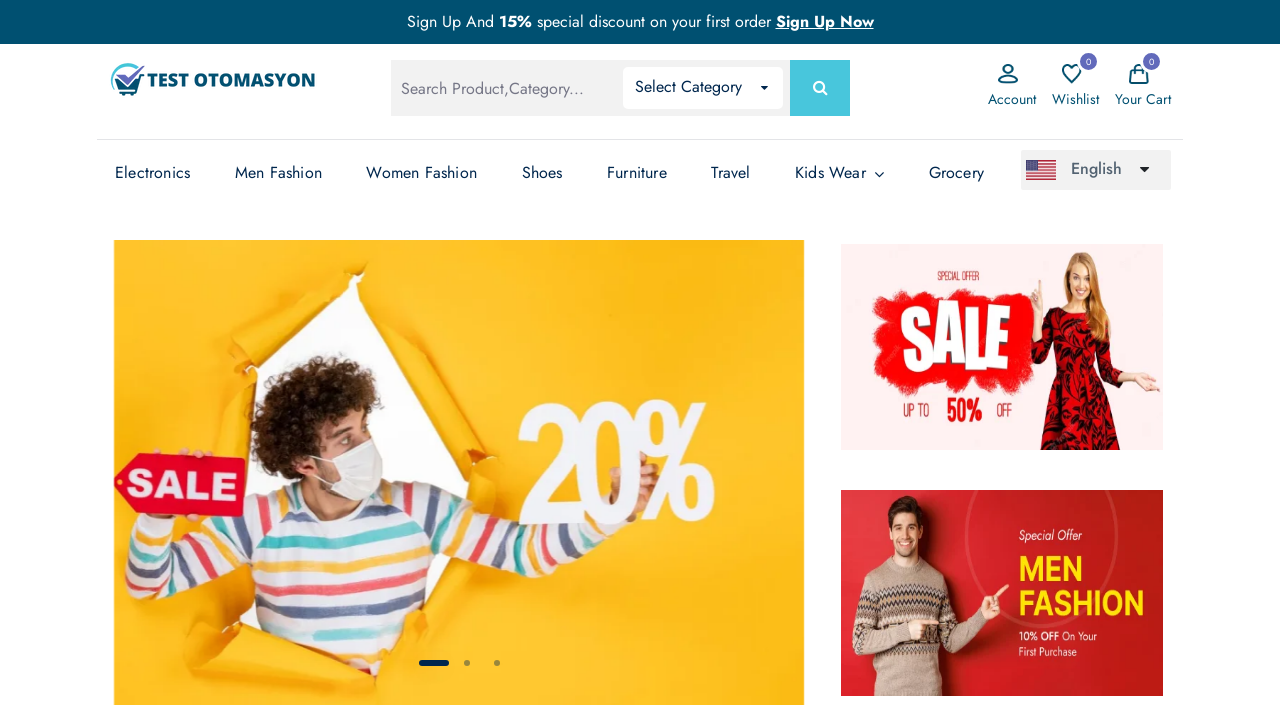

Page loaded successfully - DOM content loaded
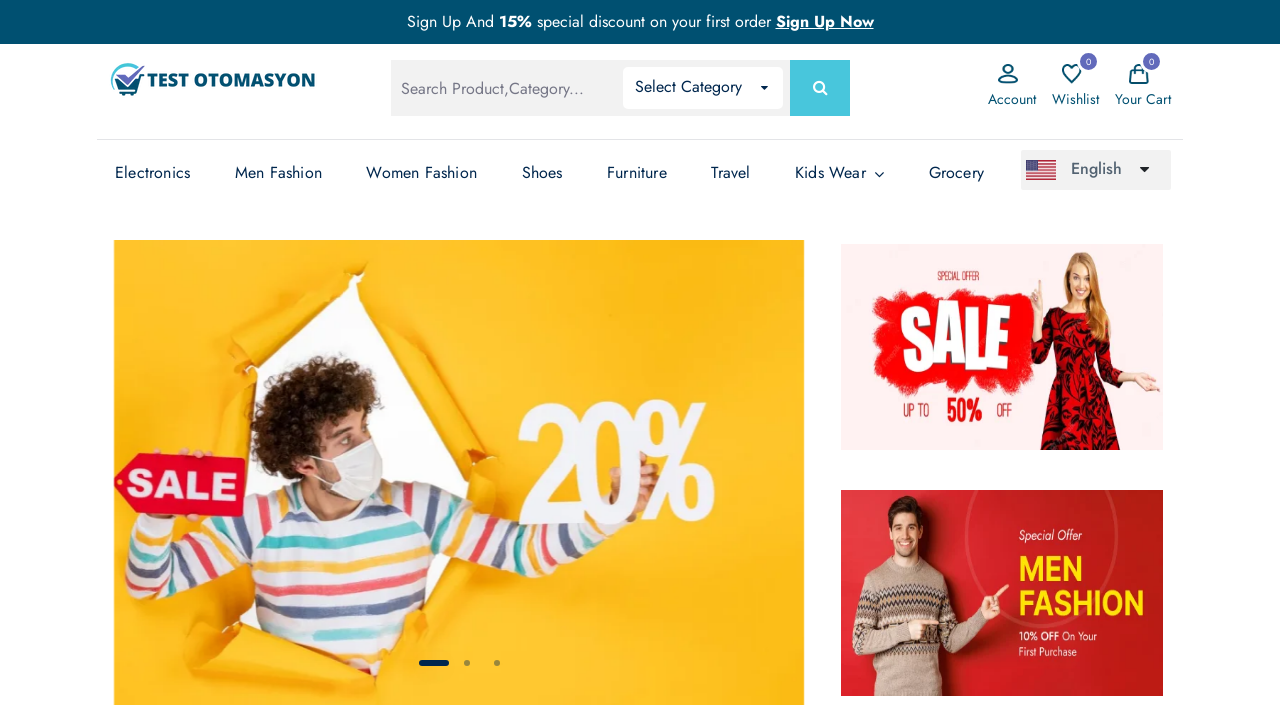

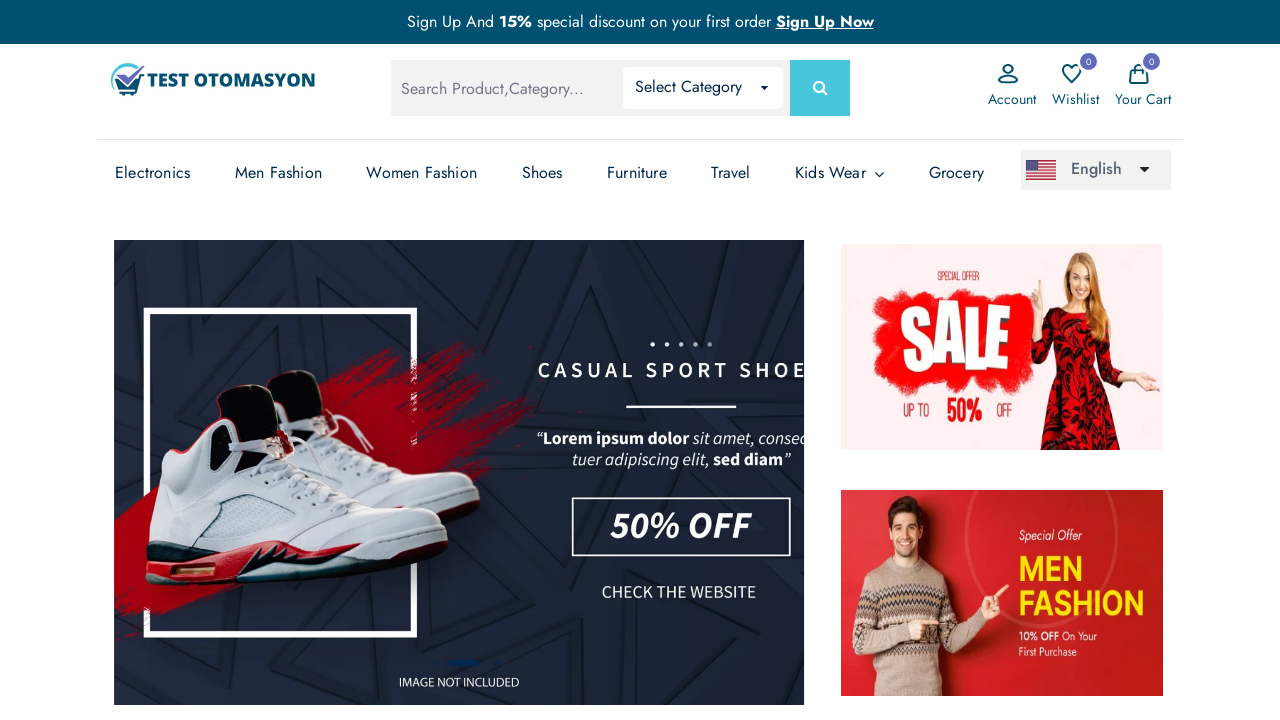